Navigates to JPL Space page and clicks the full image button to view the featured Mars image.

Starting URL: https://data-class-jpl-space.s3.amazonaws.com/JPL_Space/index.html

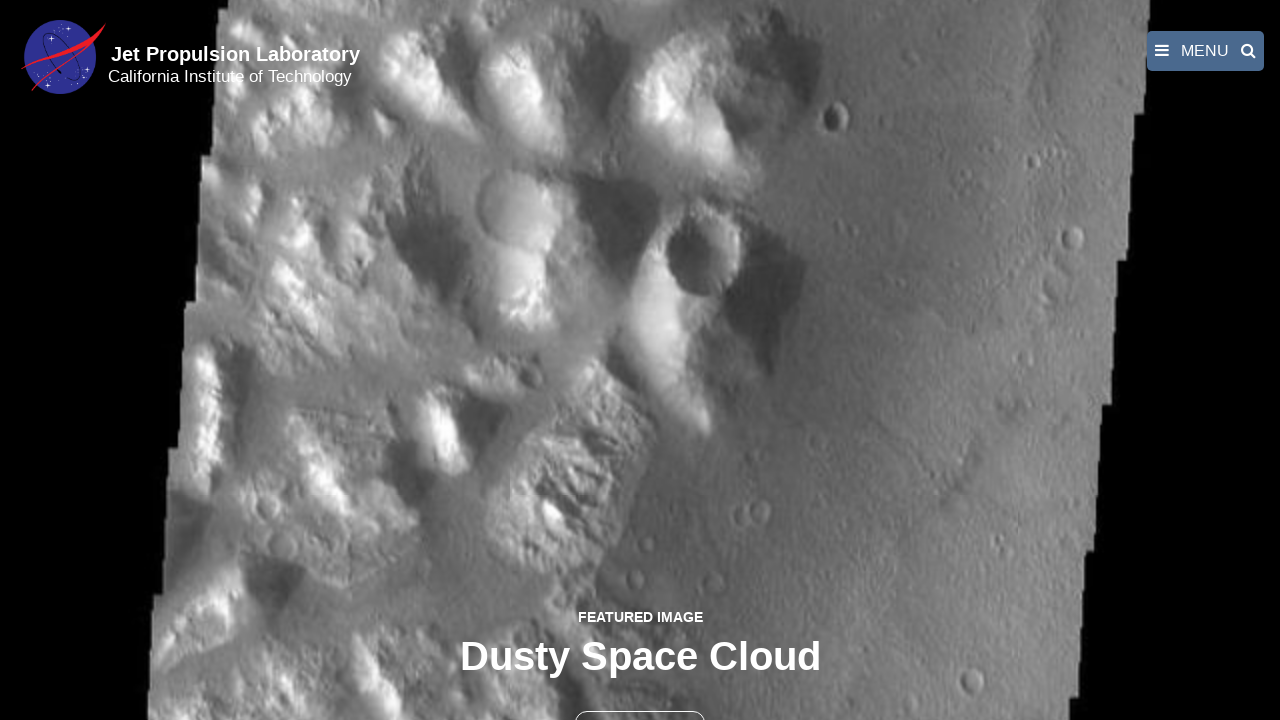

Navigated to JPL Space page
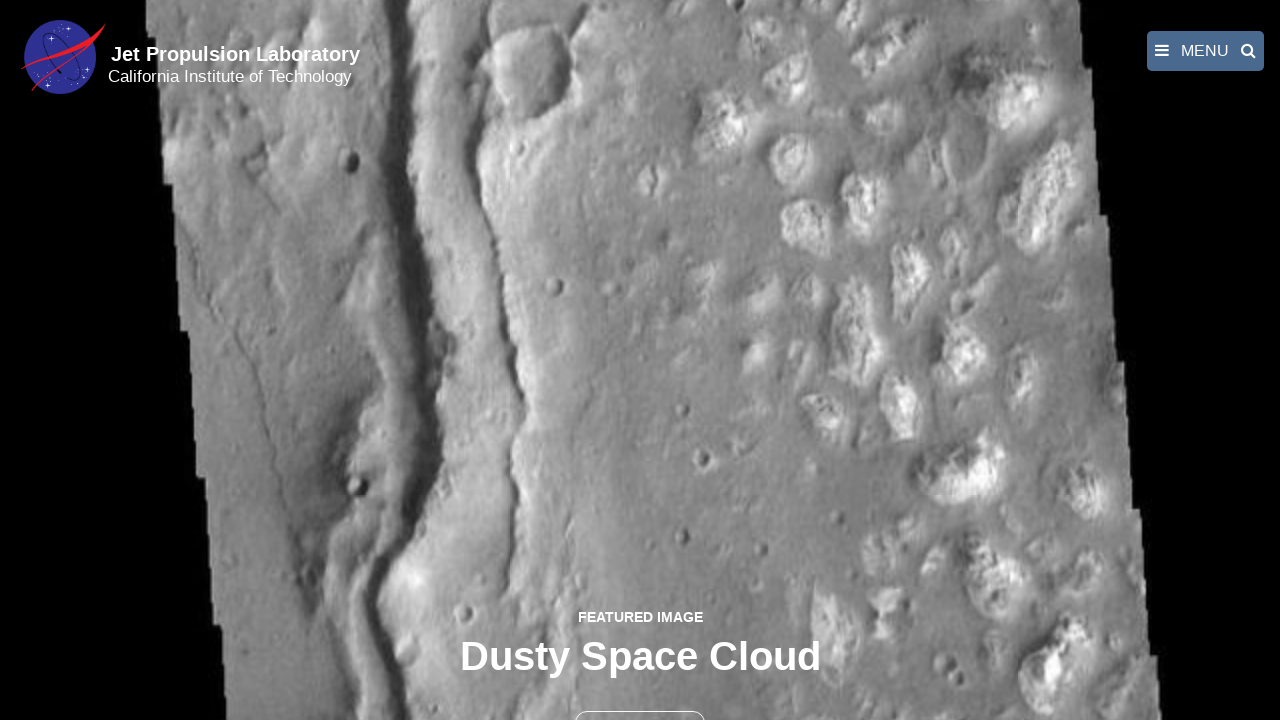

Clicked the full image button to view featured Mars image at (640, 699) on button >> nth=1
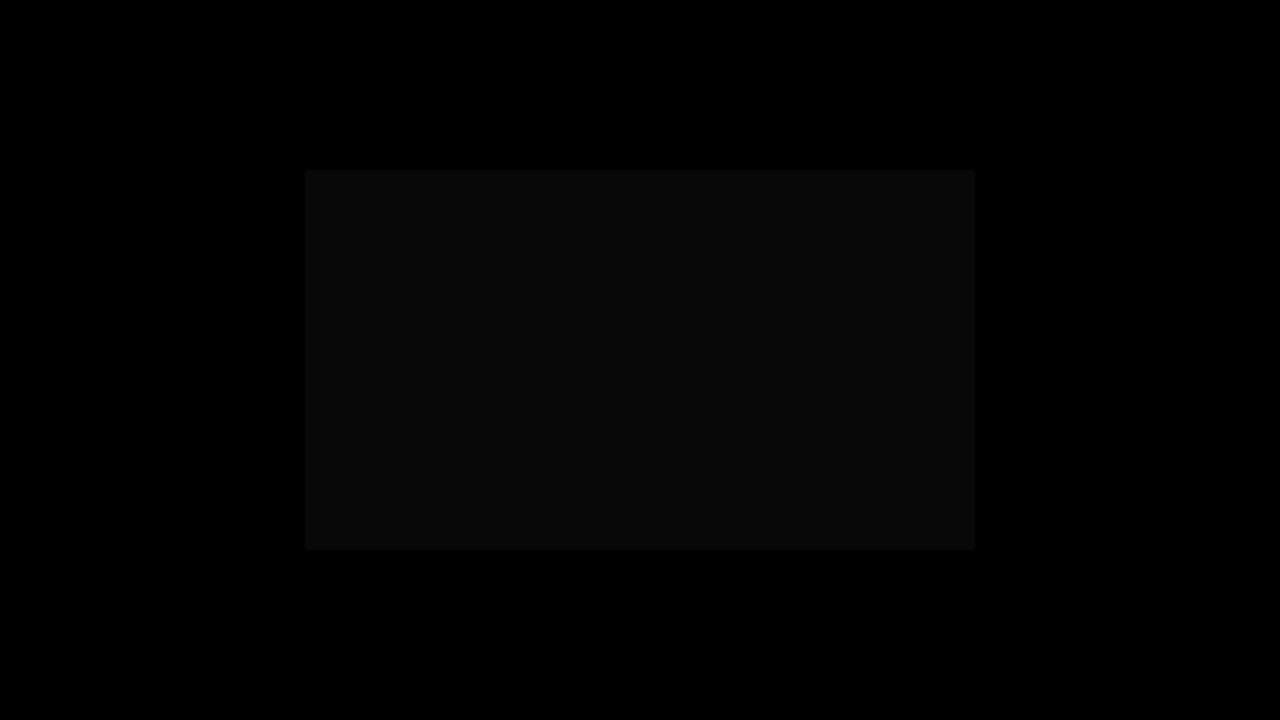

Featured Mars image loaded in full view
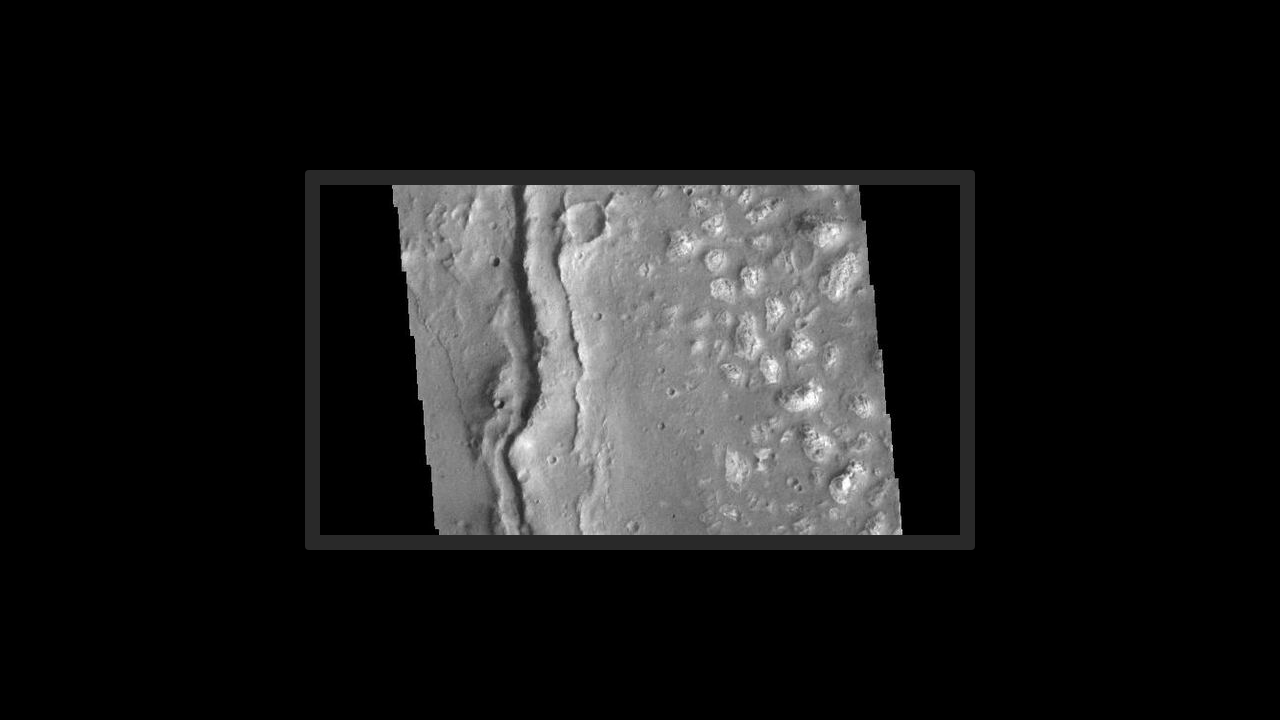

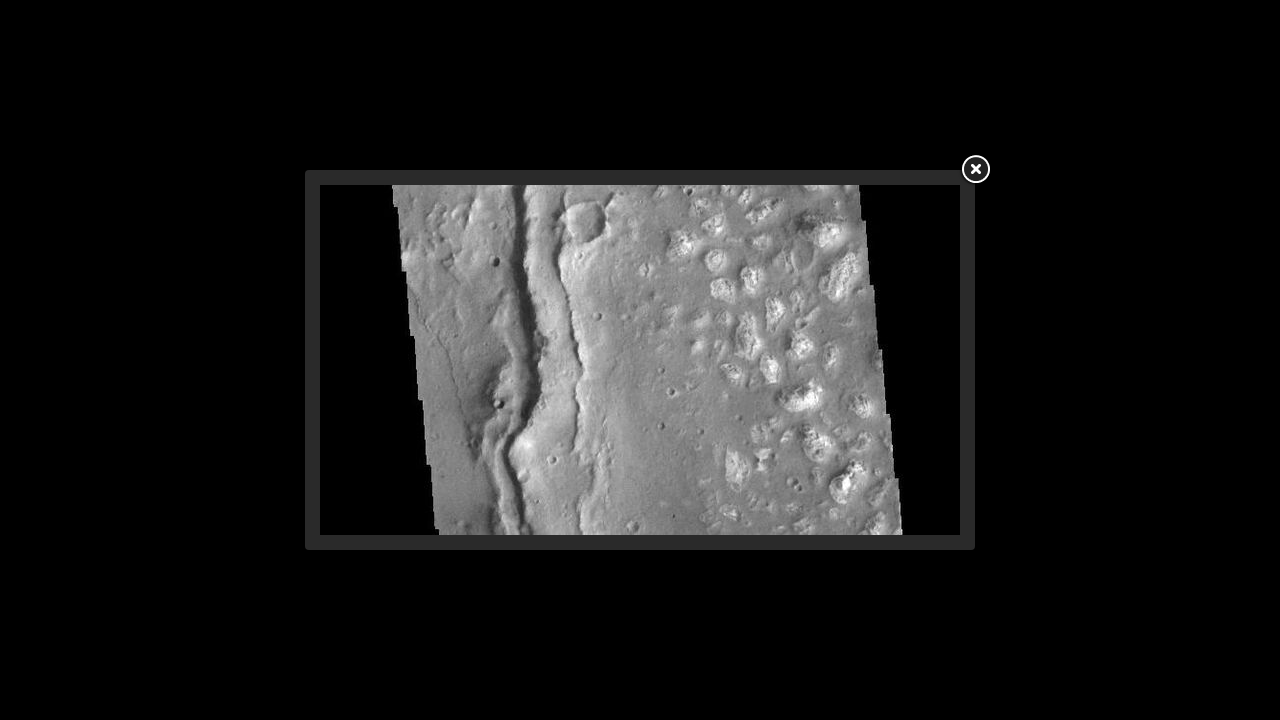